Tests the Context Menu page by right-clicking on the hot-spot box, verifying the alert text, dismissing it, and confirming no alert remains.

Starting URL: https://the-internet.herokuapp.com/

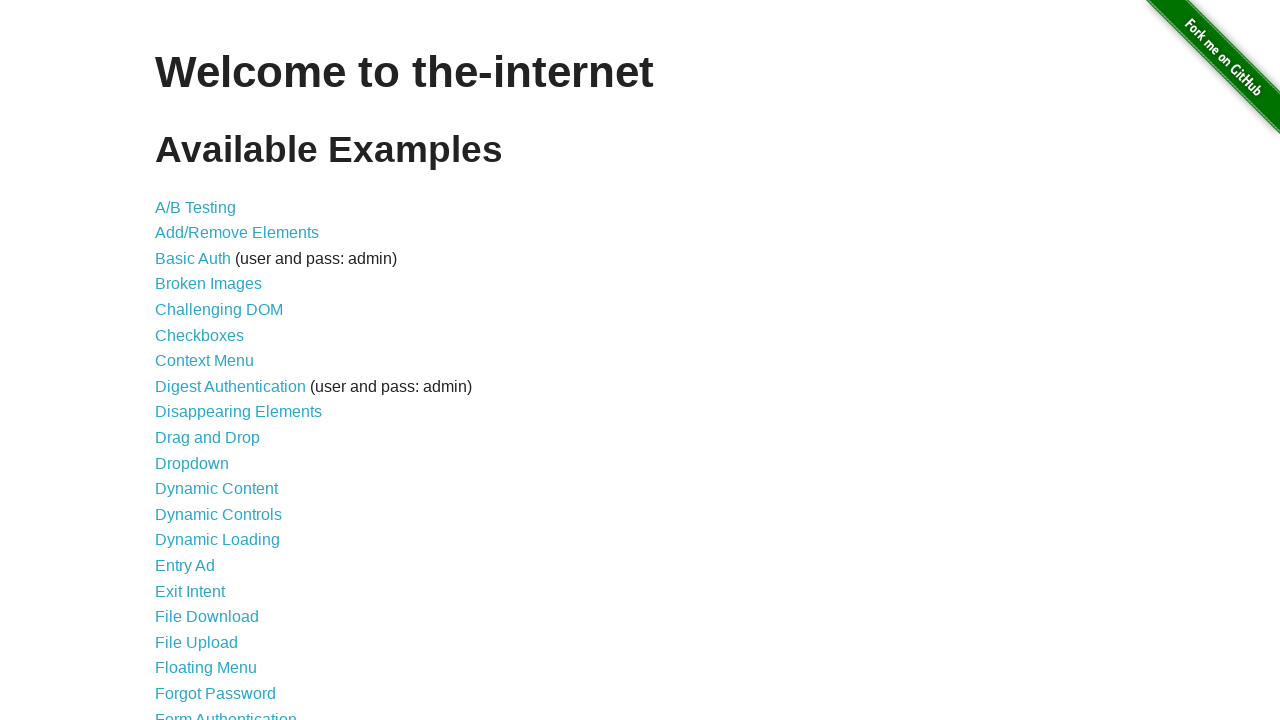

Waited for page heading to load
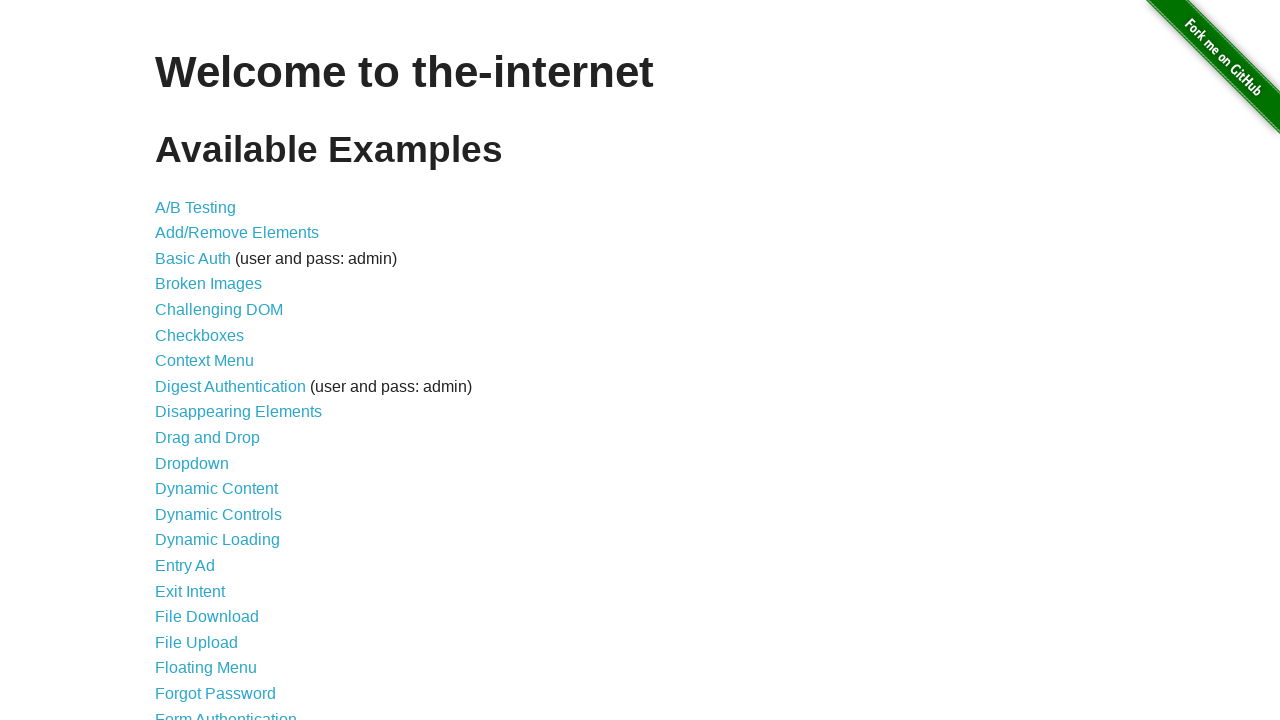

Clicked on Context Menu link at (204, 361) on xpath=//a[normalize-space()='Context Menu']
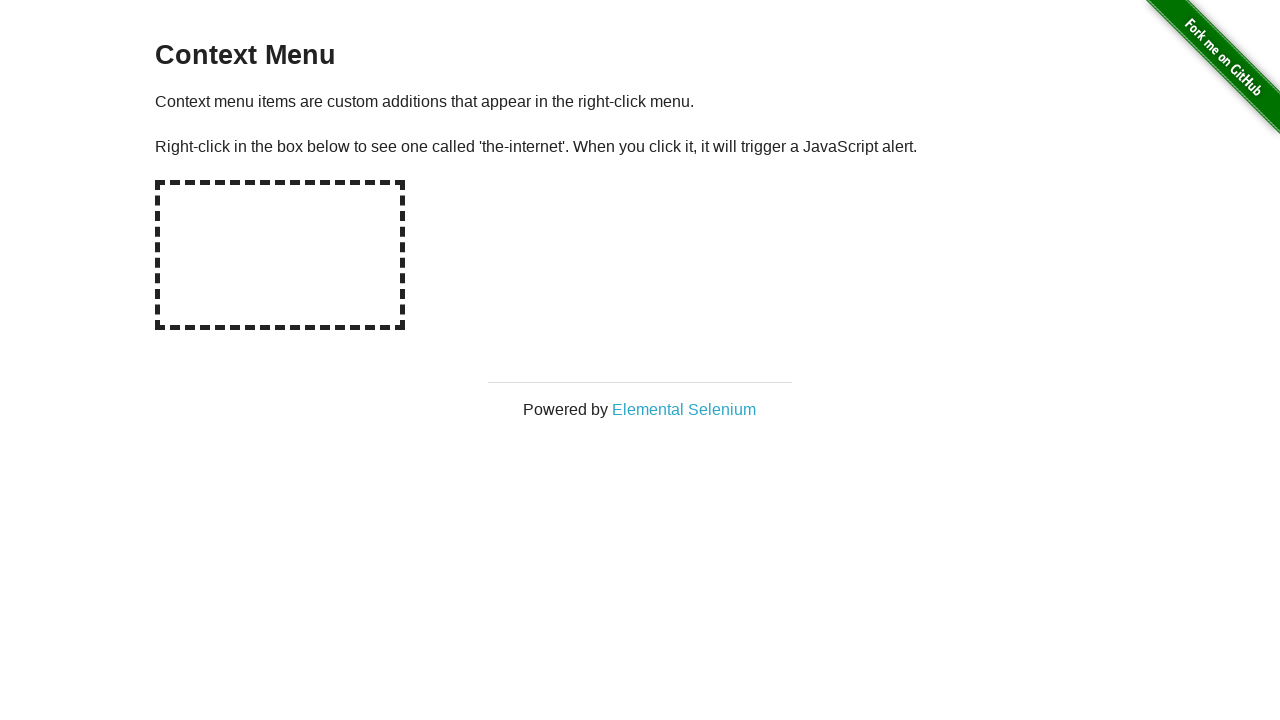

Waited for hot-spot box element to load
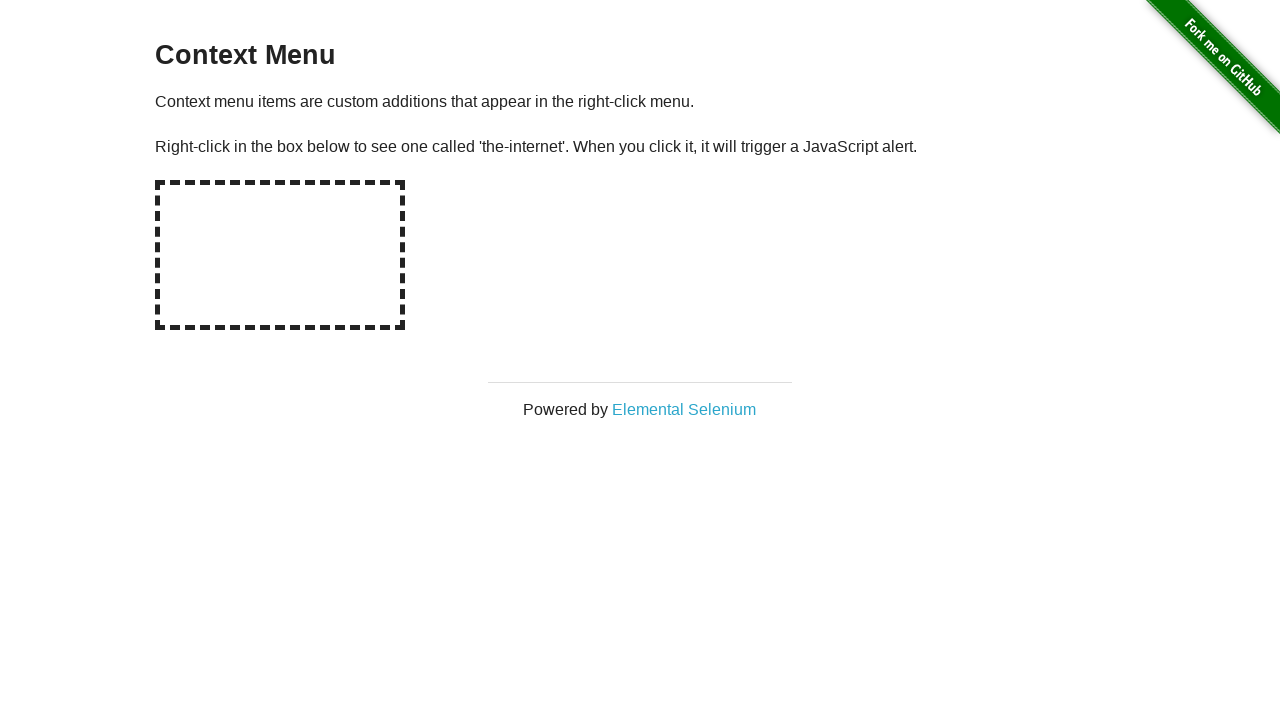

Set up dialog handler to capture and dismiss alerts
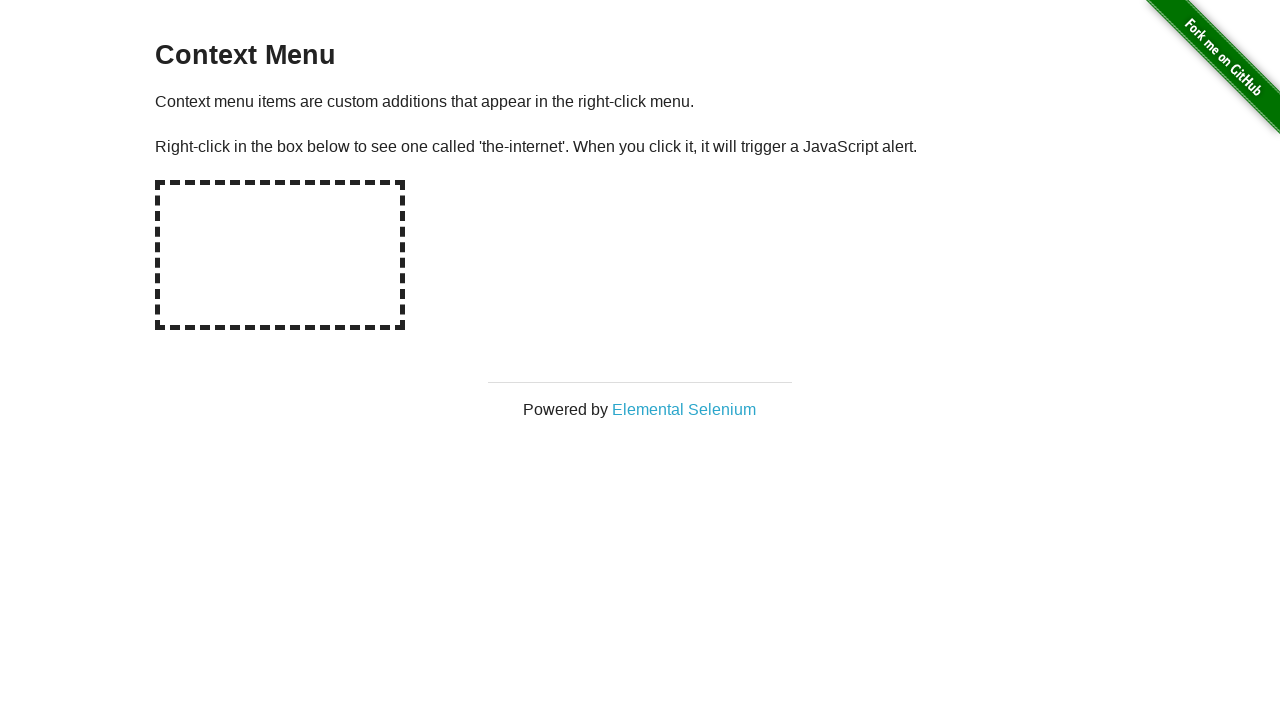

Right-clicked on hot-spot box to trigger context menu at (280, 255) on #hot-spot
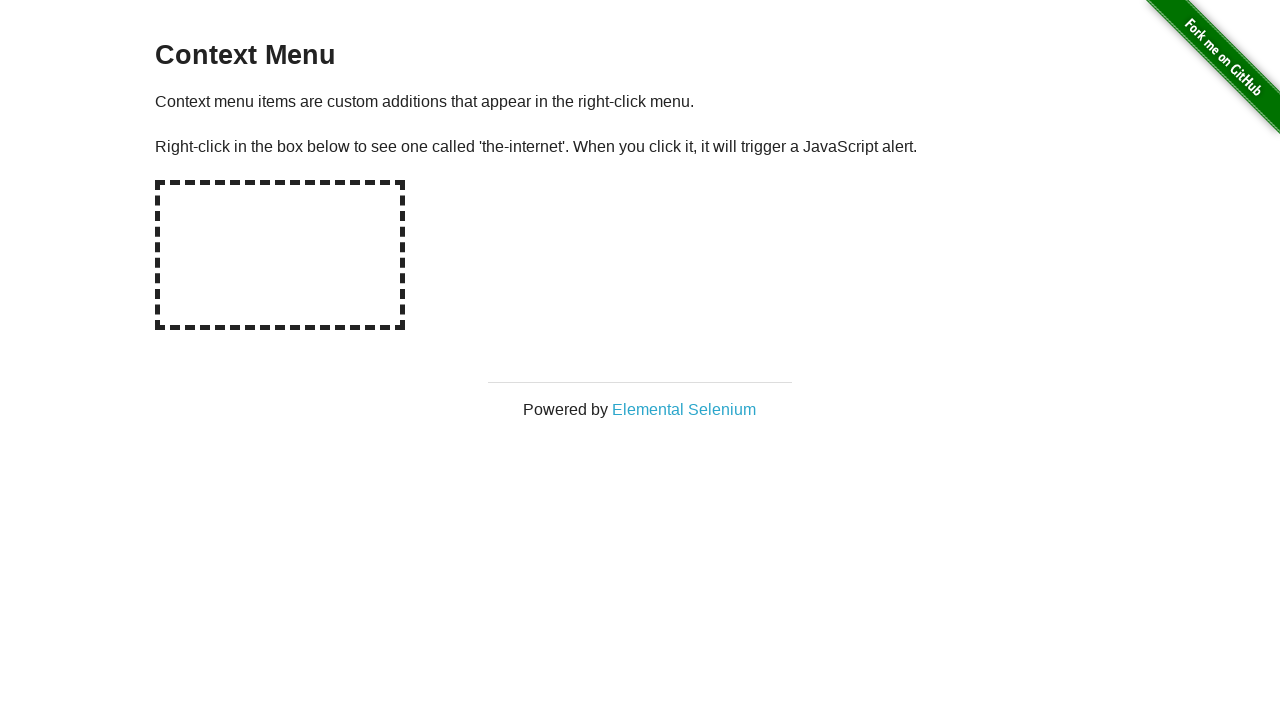

Waited for alert to be processed
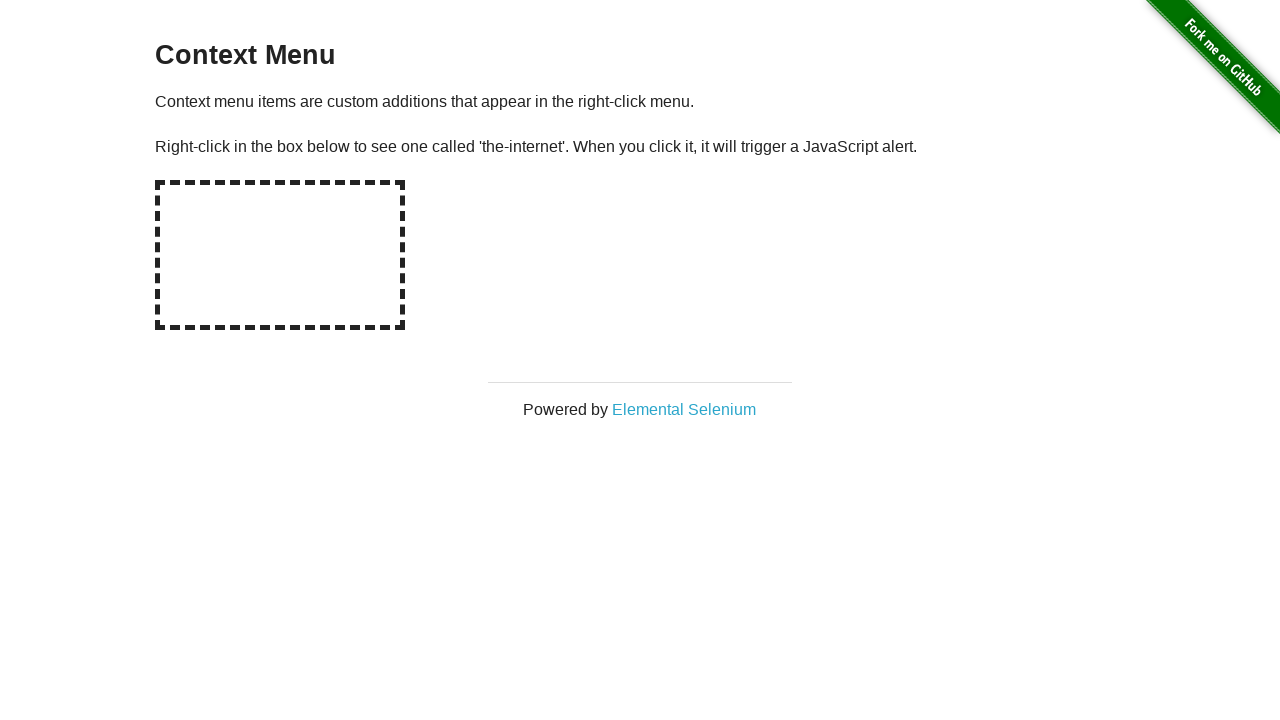

Verified alert text matches expected message: 'You selected a context menu'
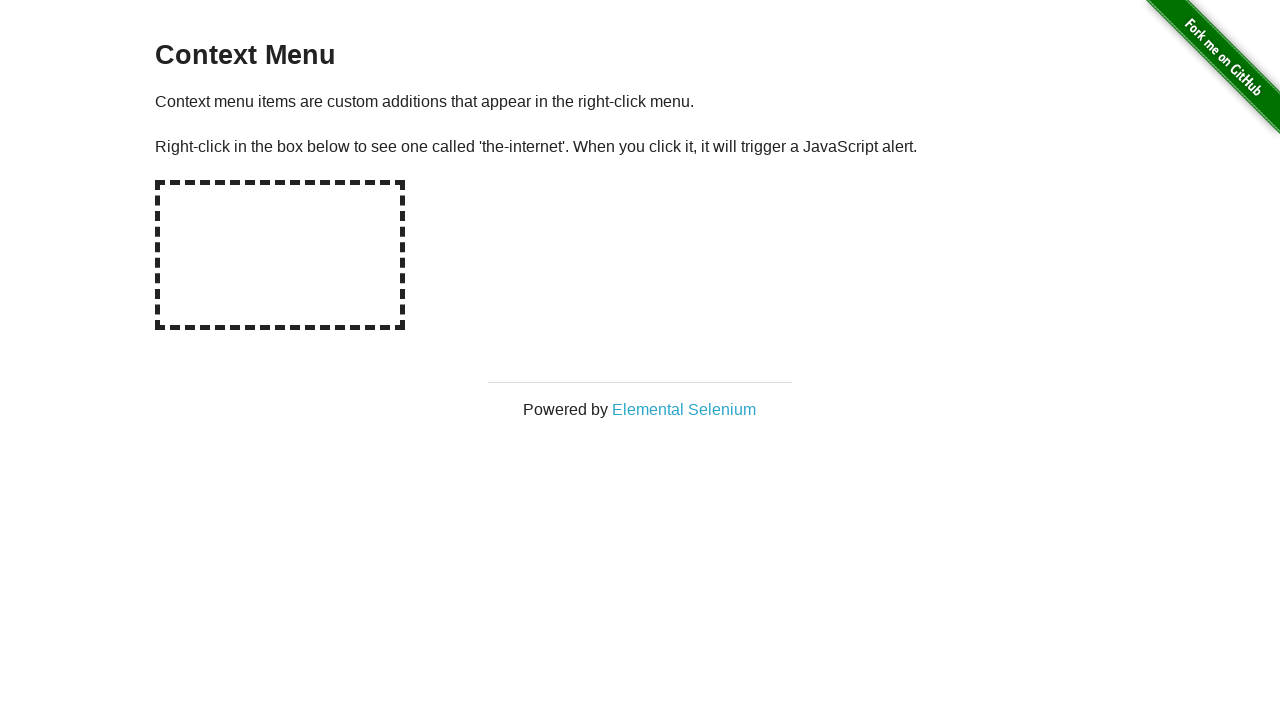

Confirmed alert was dismissed and no additional alerts present
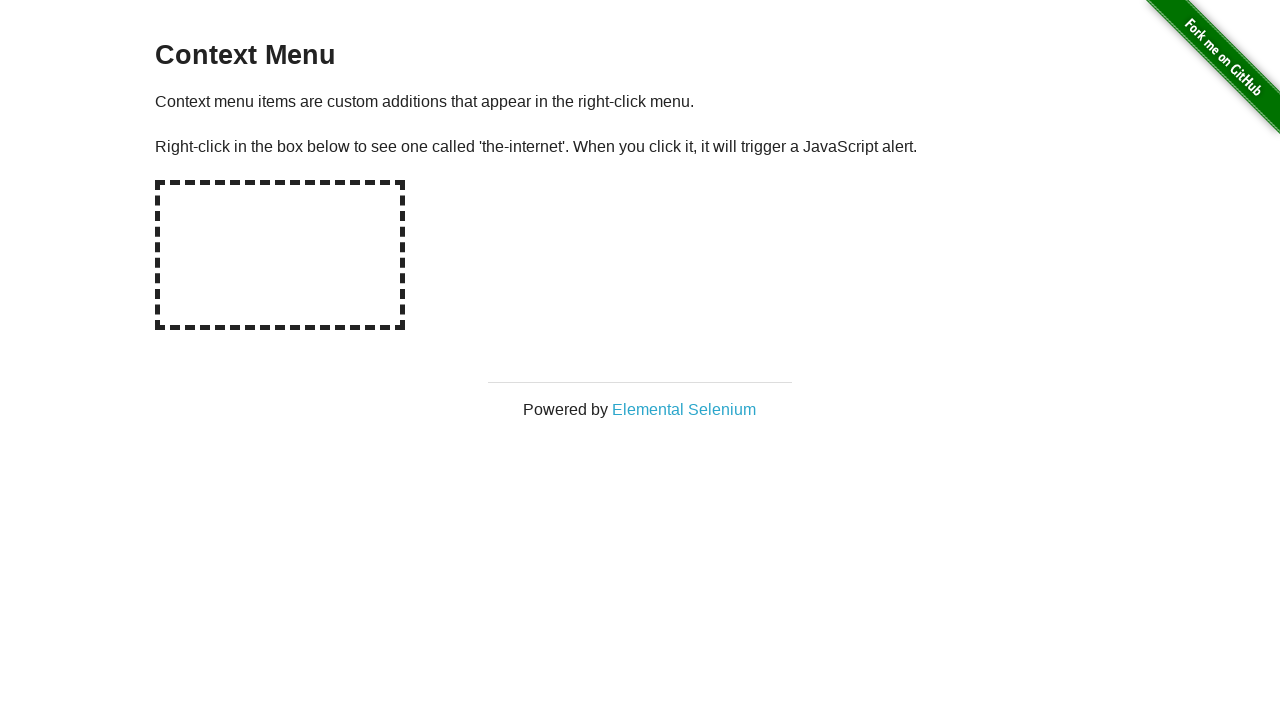

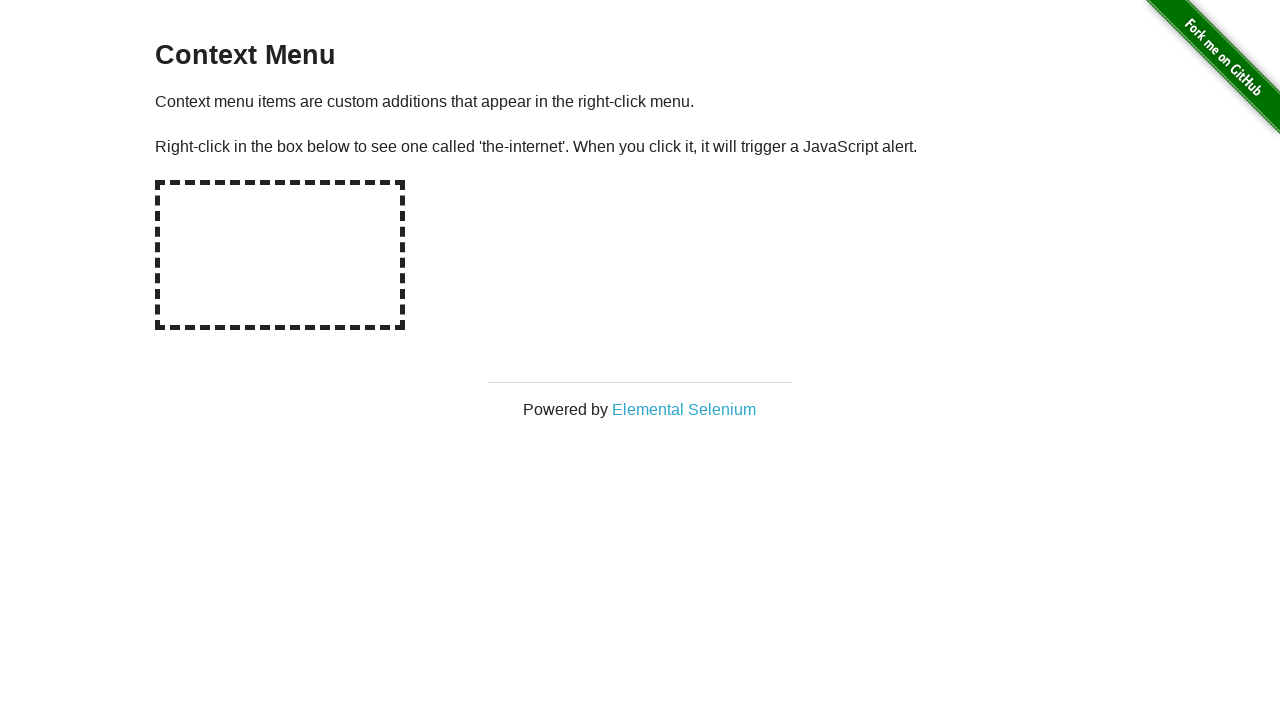